Tests Shadow DOM interaction by locating and filling a search box within a shadow root on a books PWA site

Starting URL: https://books-pwakit.appspot.com/explore?q=

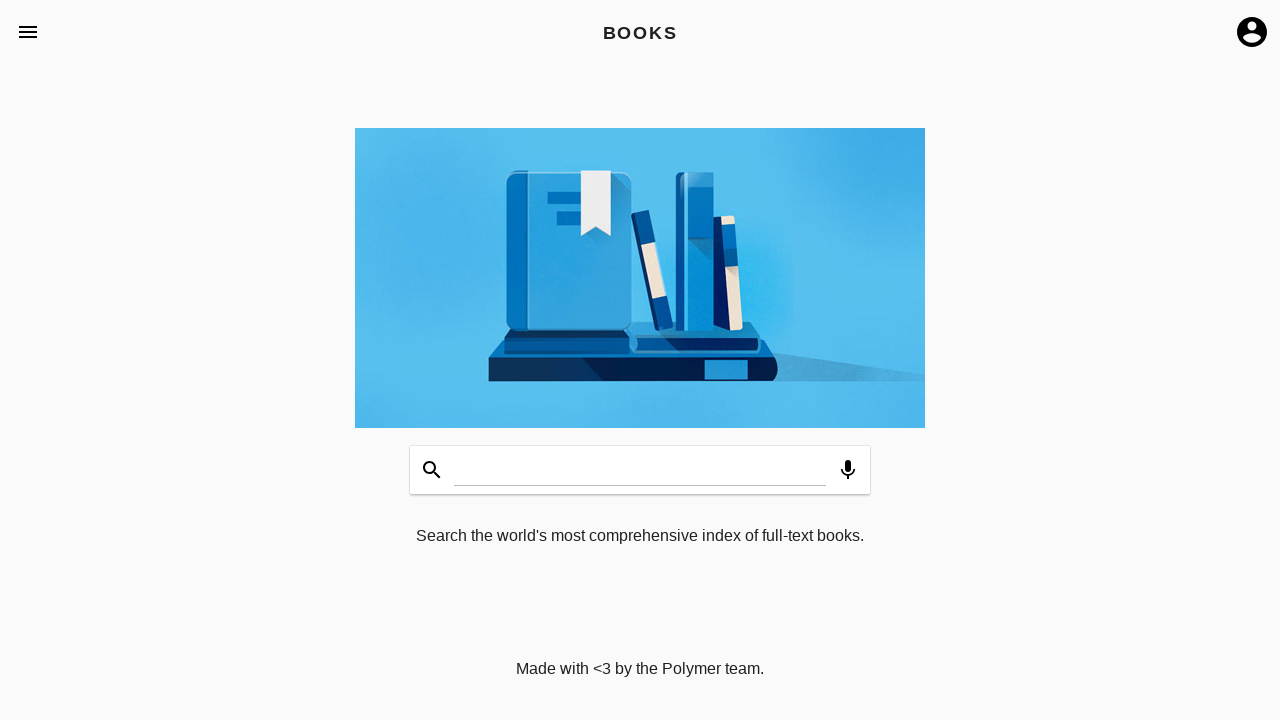

Waited for book-app element to be present in the DOM
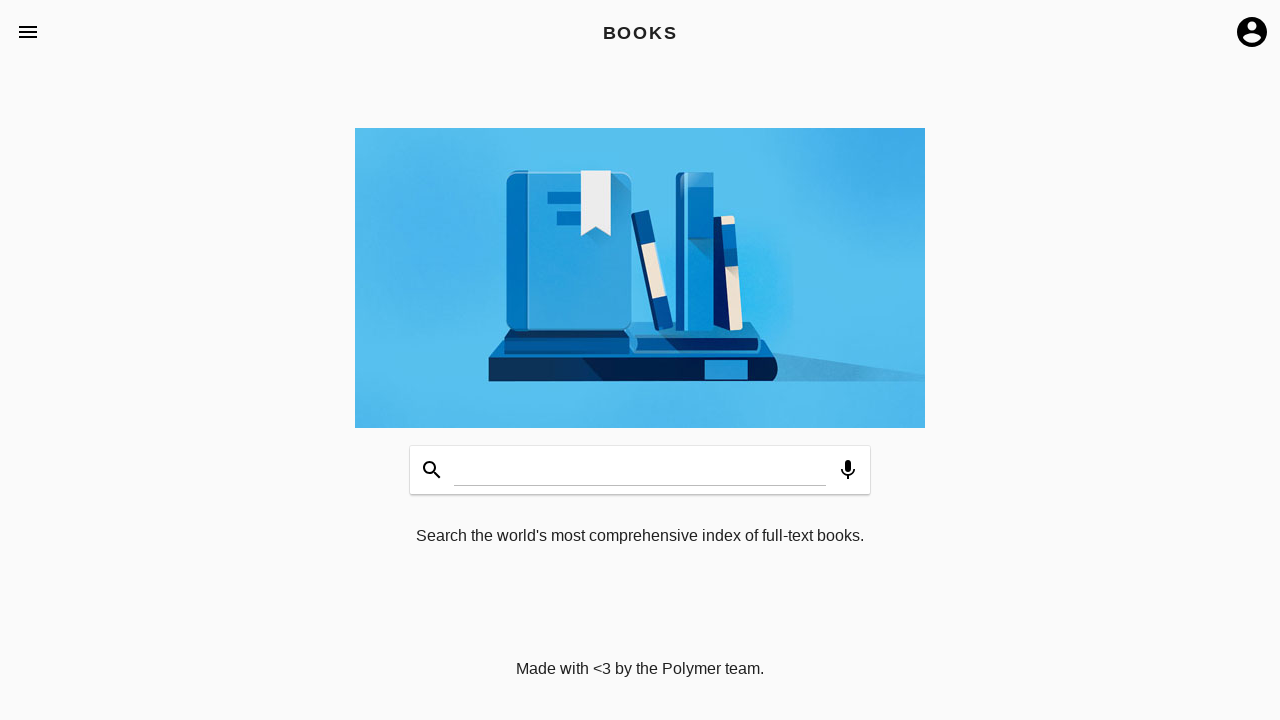

Filled shadow DOM search input with 'Hi Selenium Shadow dom' on book-app >> #input
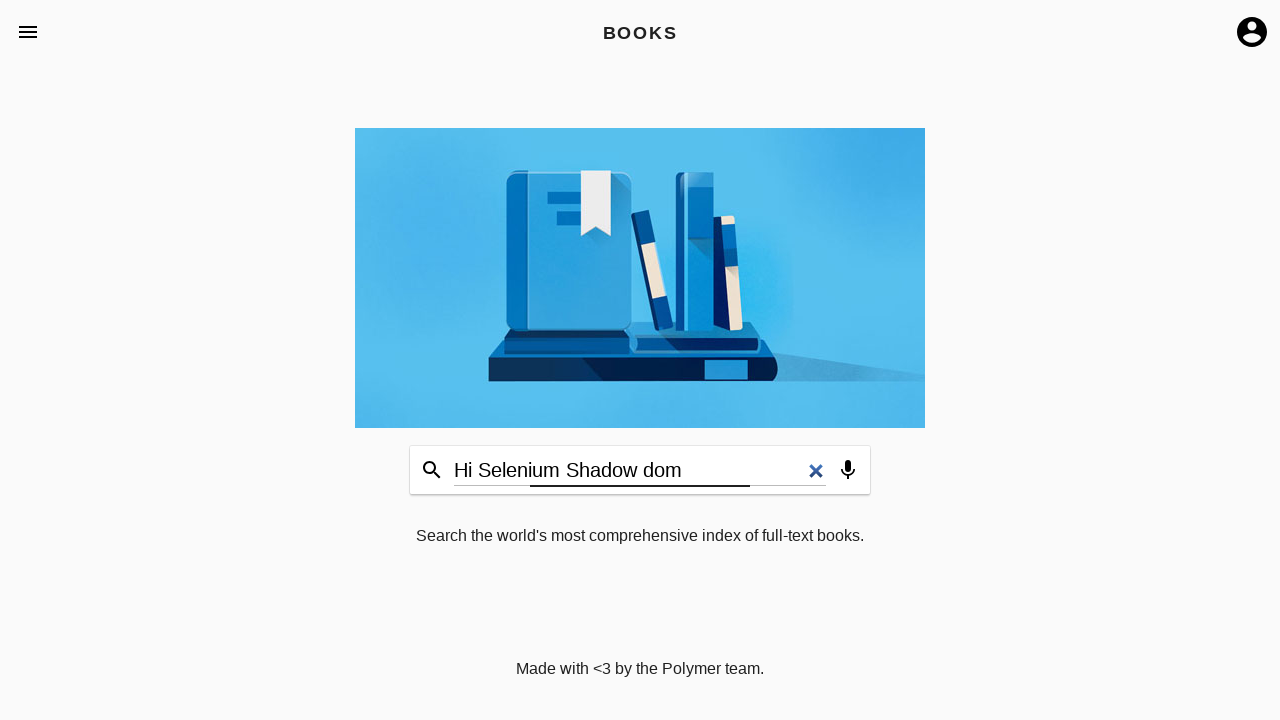

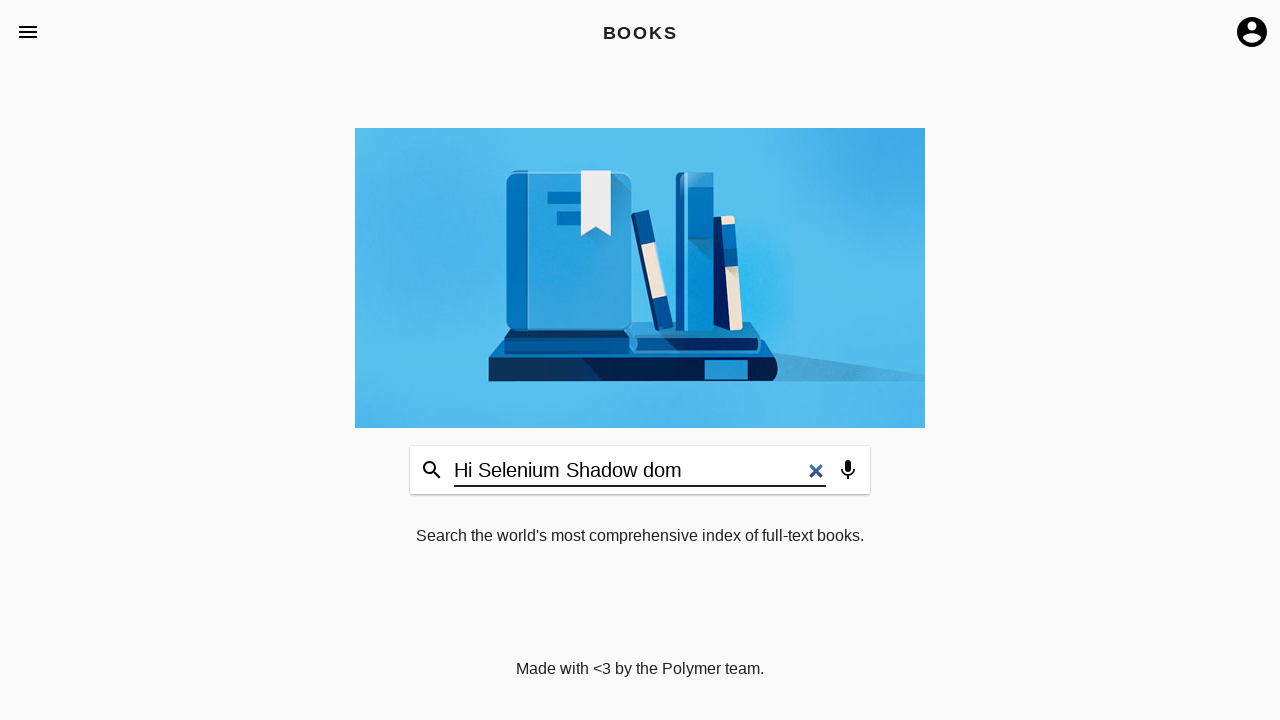